Navigates to Gmail homepage and verifies the page title is "Gmail"

Starting URL: https://www.gmail.com/

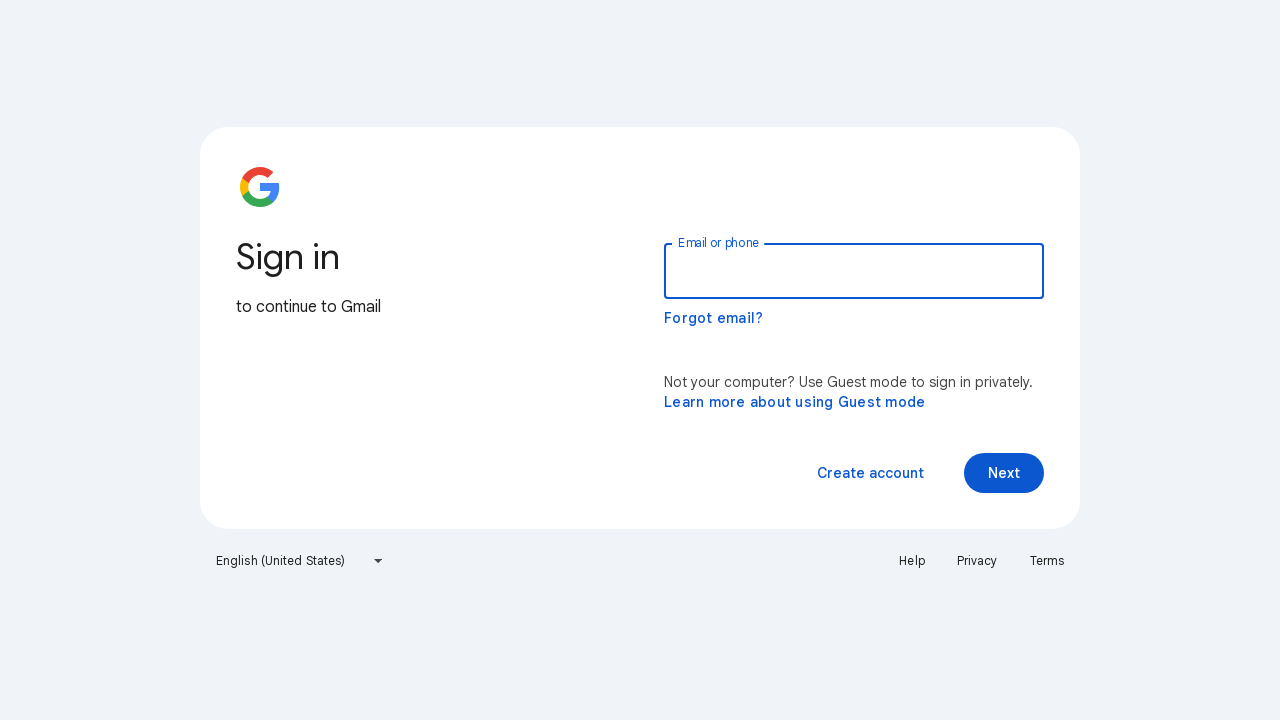

Navigated to Gmail homepage
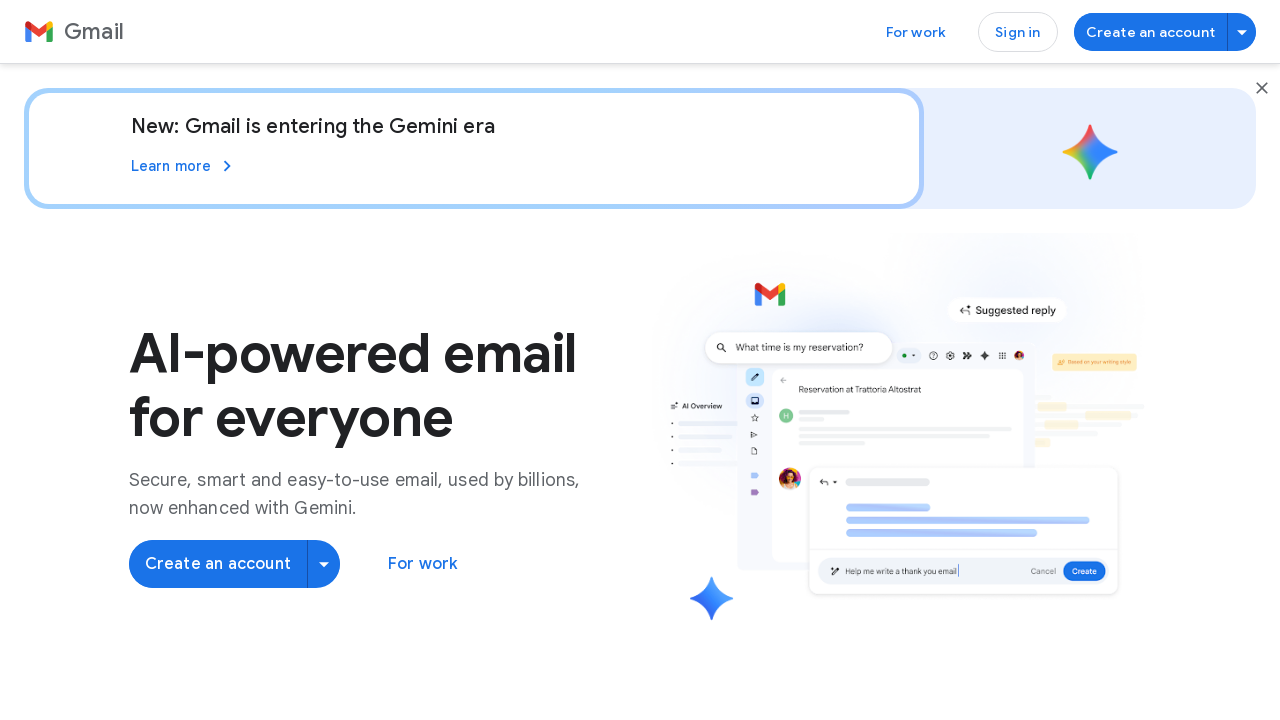

Page loaded and domcontentloaded state reached
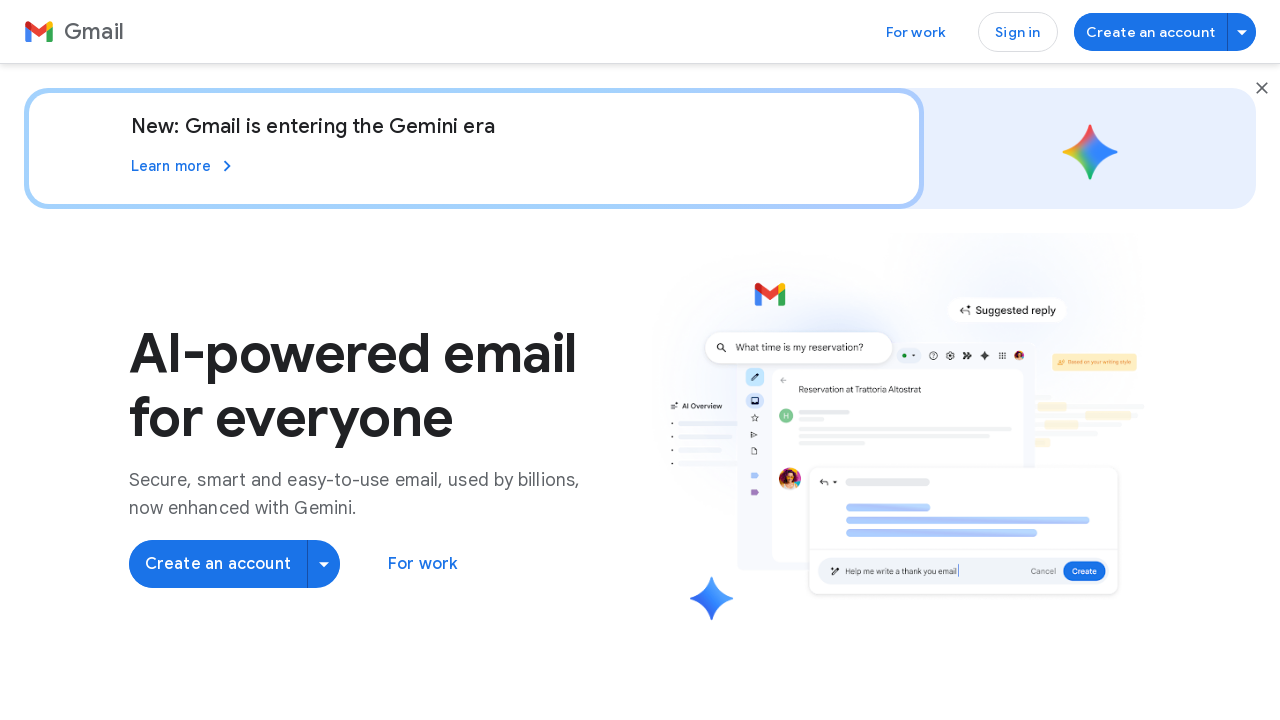

Verified page title contains 'Gmail': 'Gmail: Secure, AI-Powered Email for Everyone | Google Workspace'
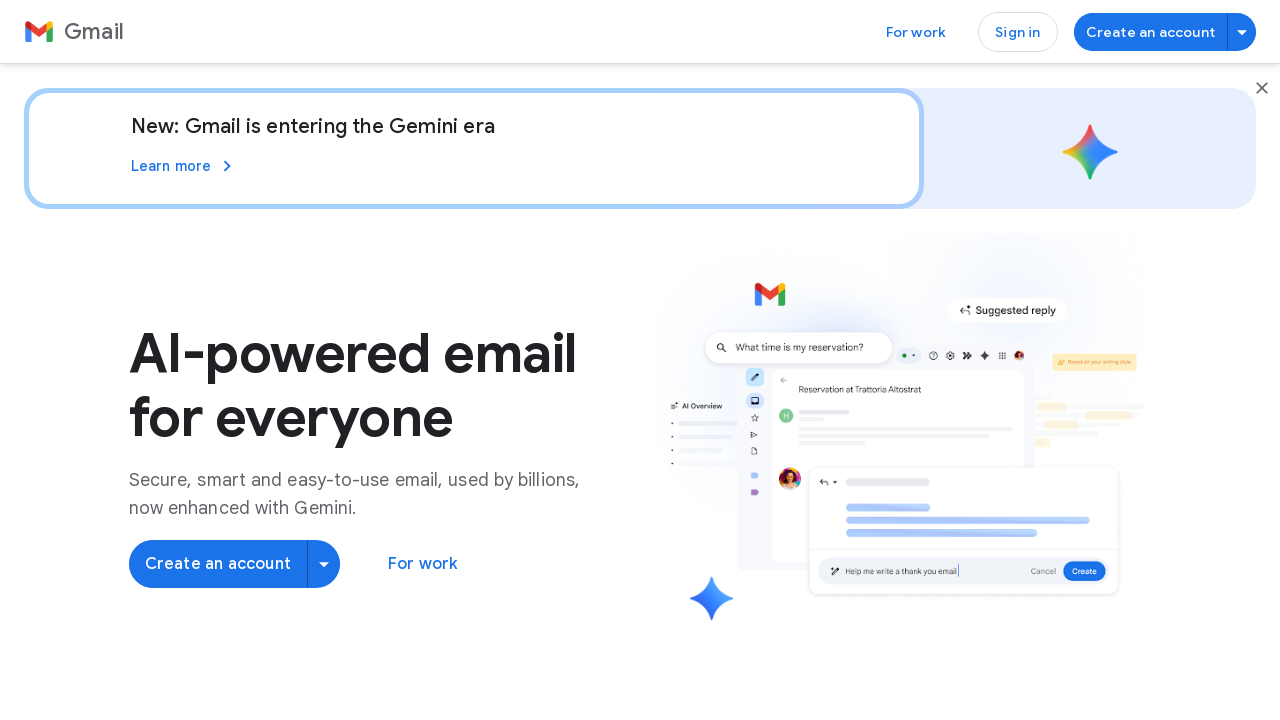

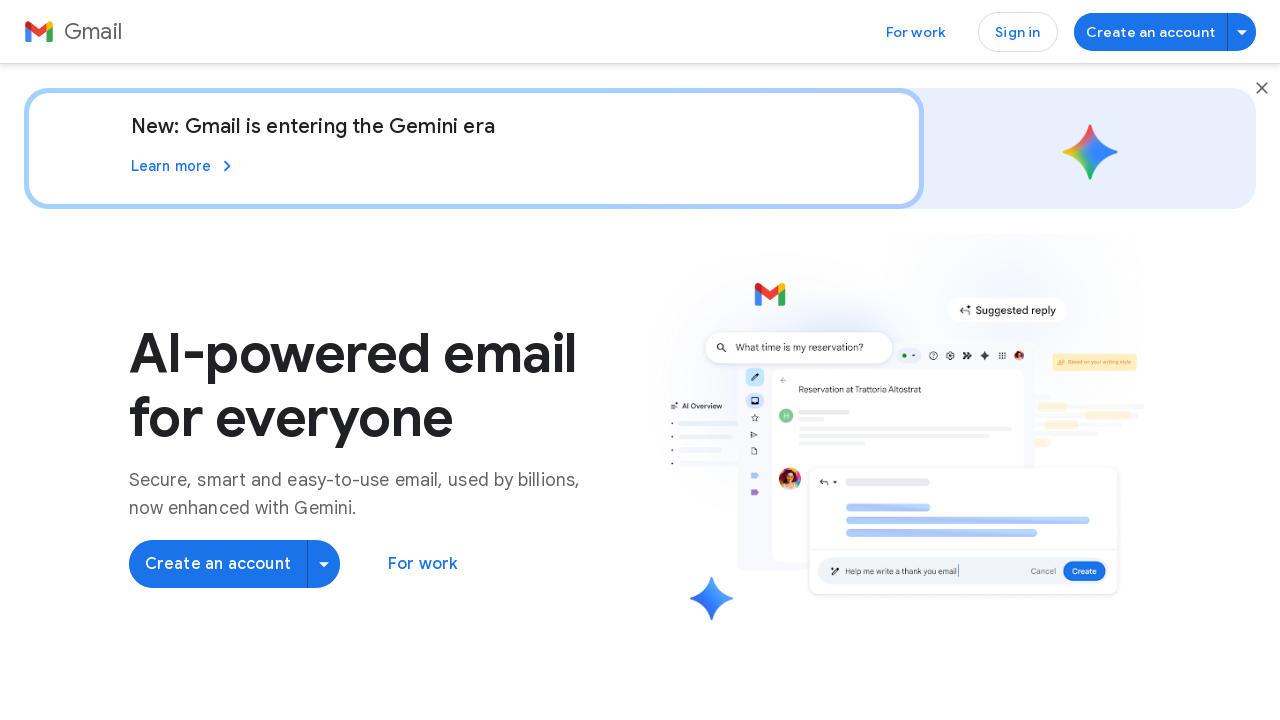